Tests that no sticky bars or competing CTAs appear when scrolling the page.

Starting URL: https://sunspire-web-app.vercel.app/?company=SolarPro%20Energy&brandColor=%23059669&logo=https://logo.clearbit.com/solarpro.com

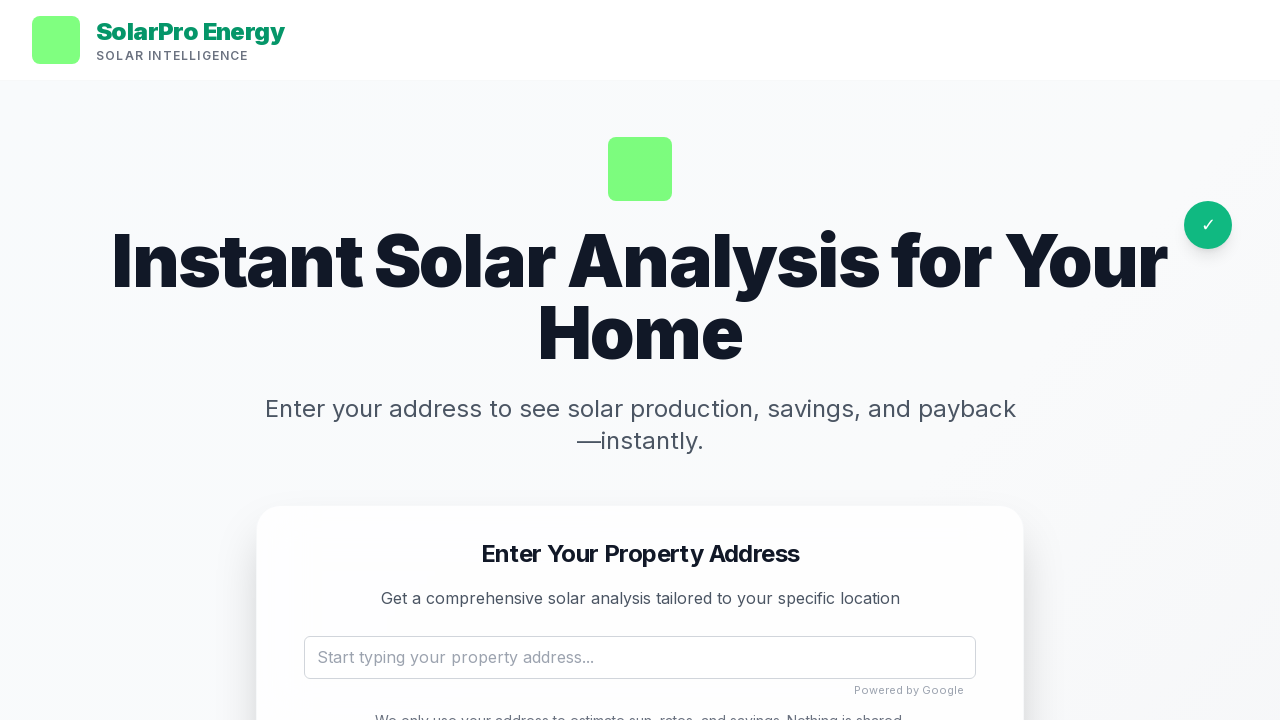

Waited for page to fully load (networkidle state)
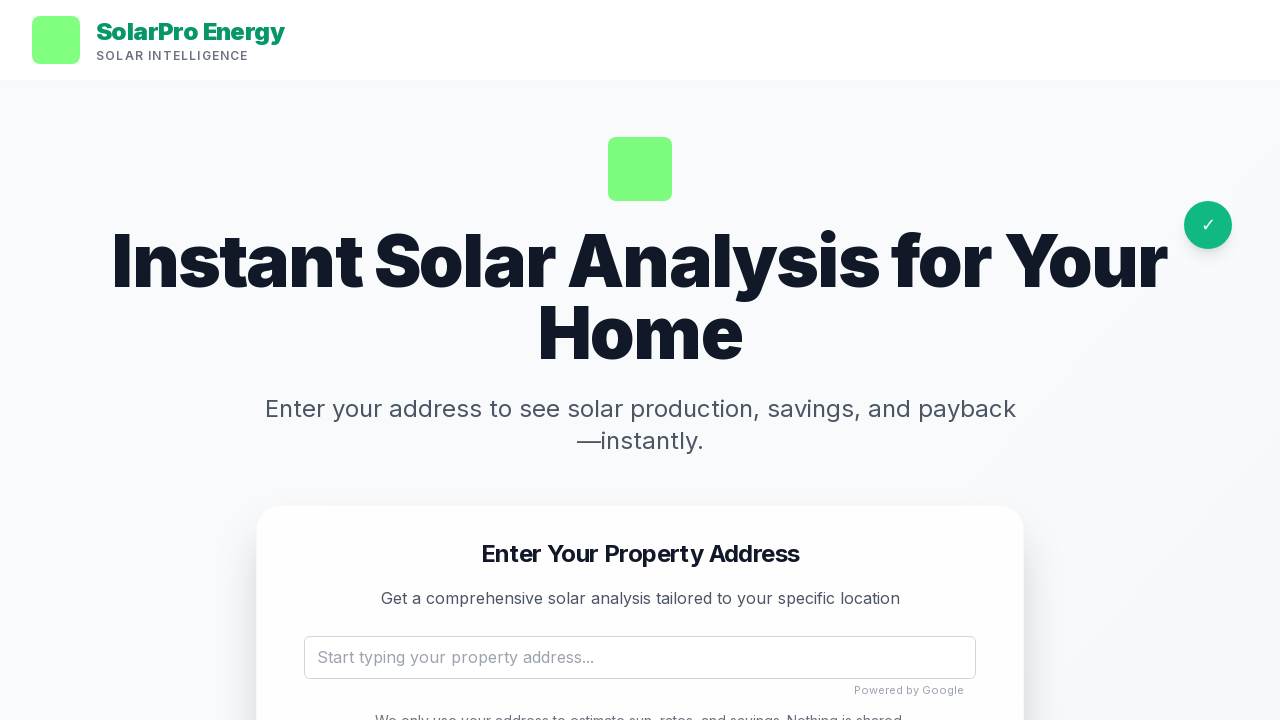

Scrolled to bottom of page to trigger potential sticky bars
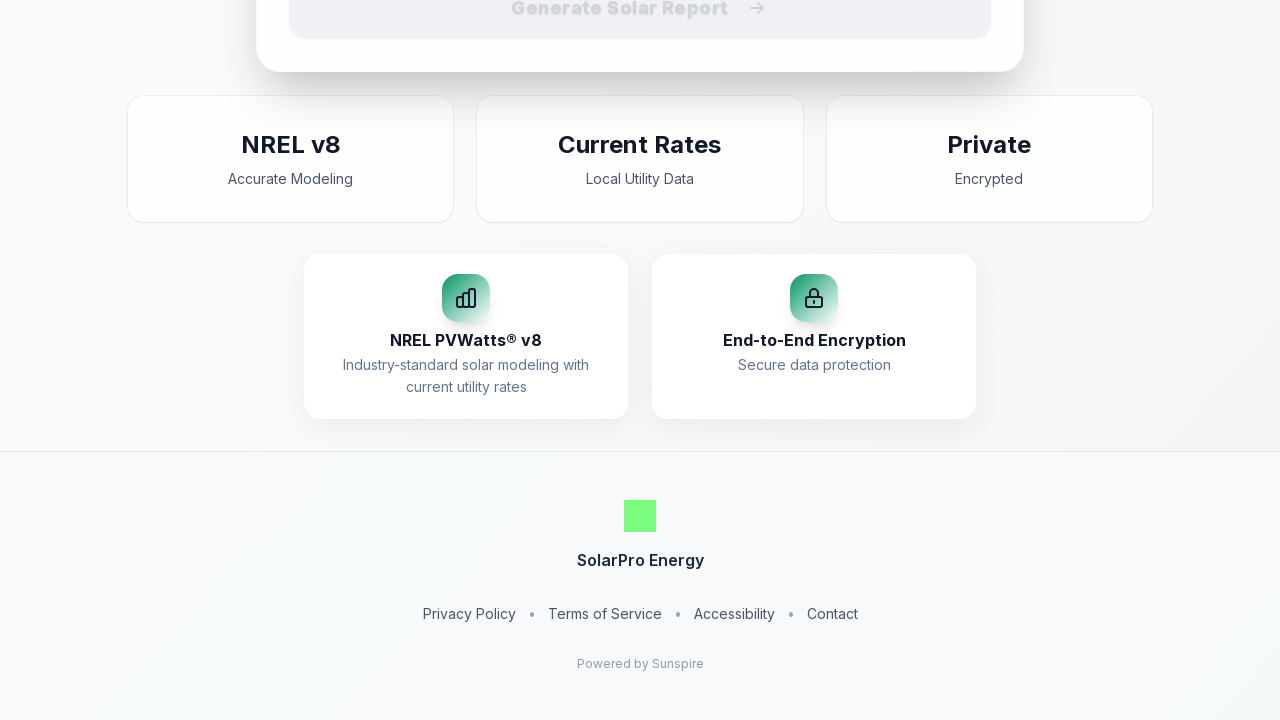

Waited 1 second for any sticky bars to appear
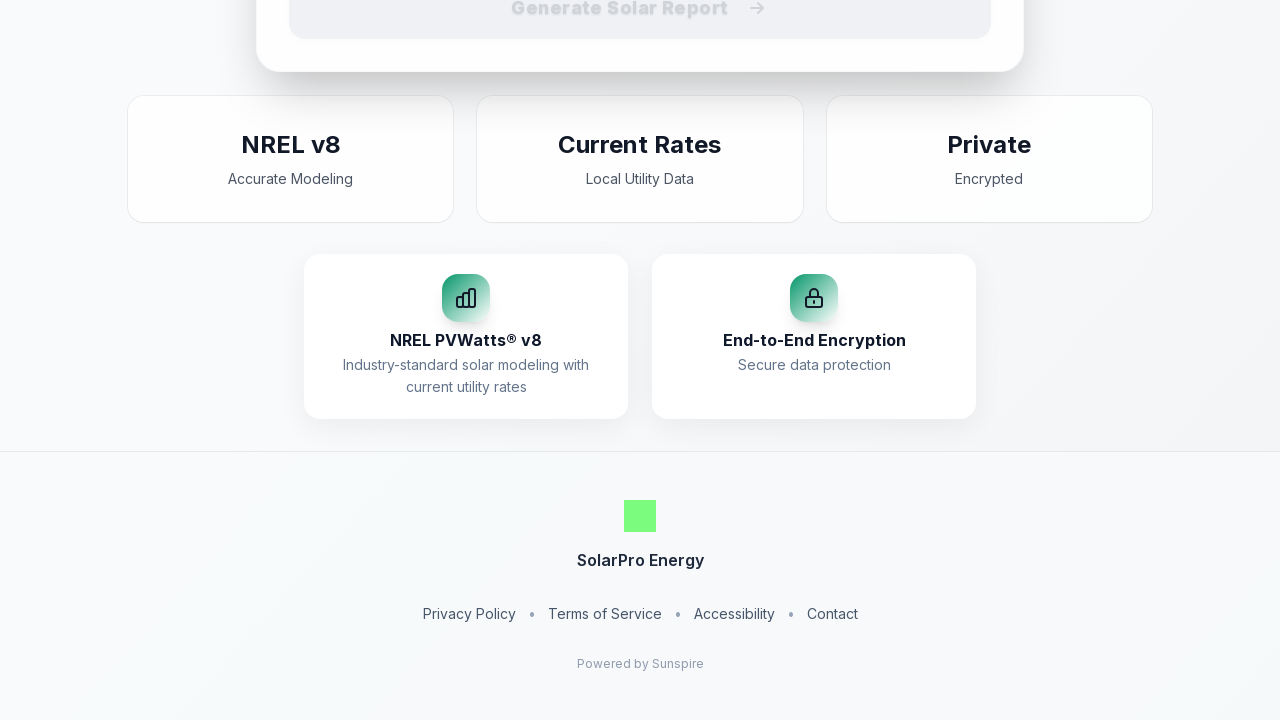

Verified no sticky bars with [data-sticky-bar] attribute are present
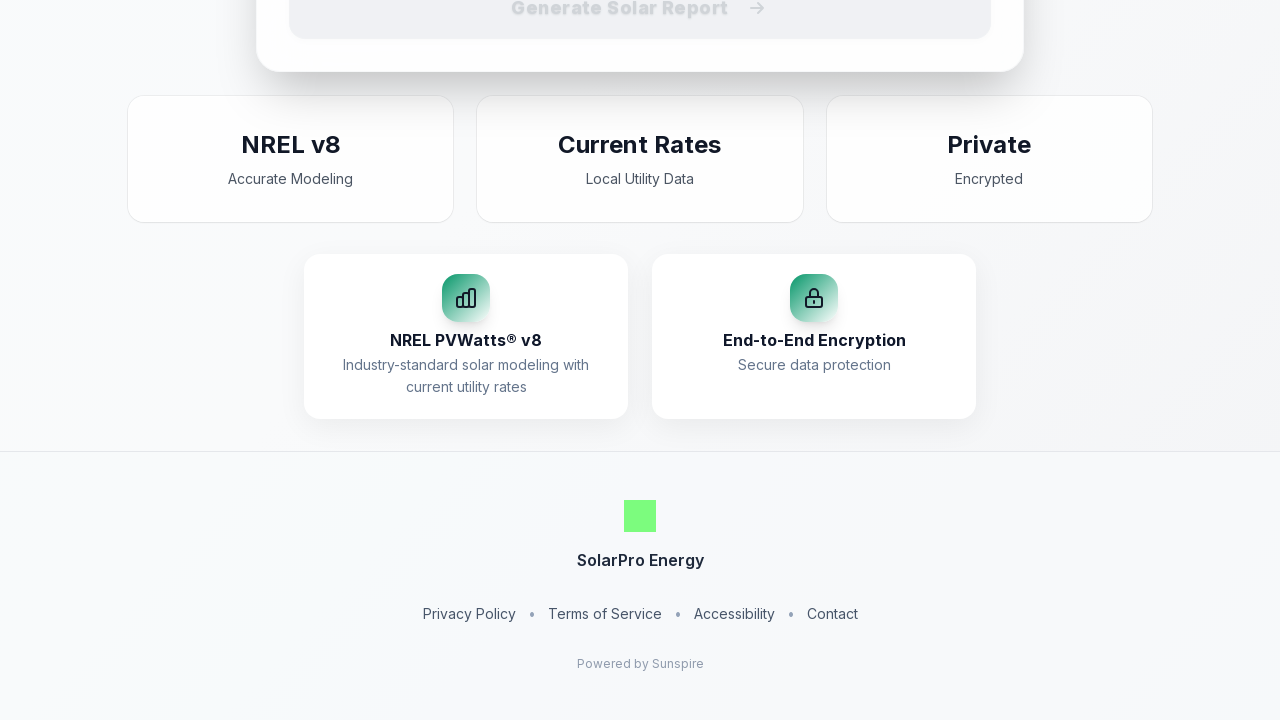

Verified 'Book Consultation' CTA is not present
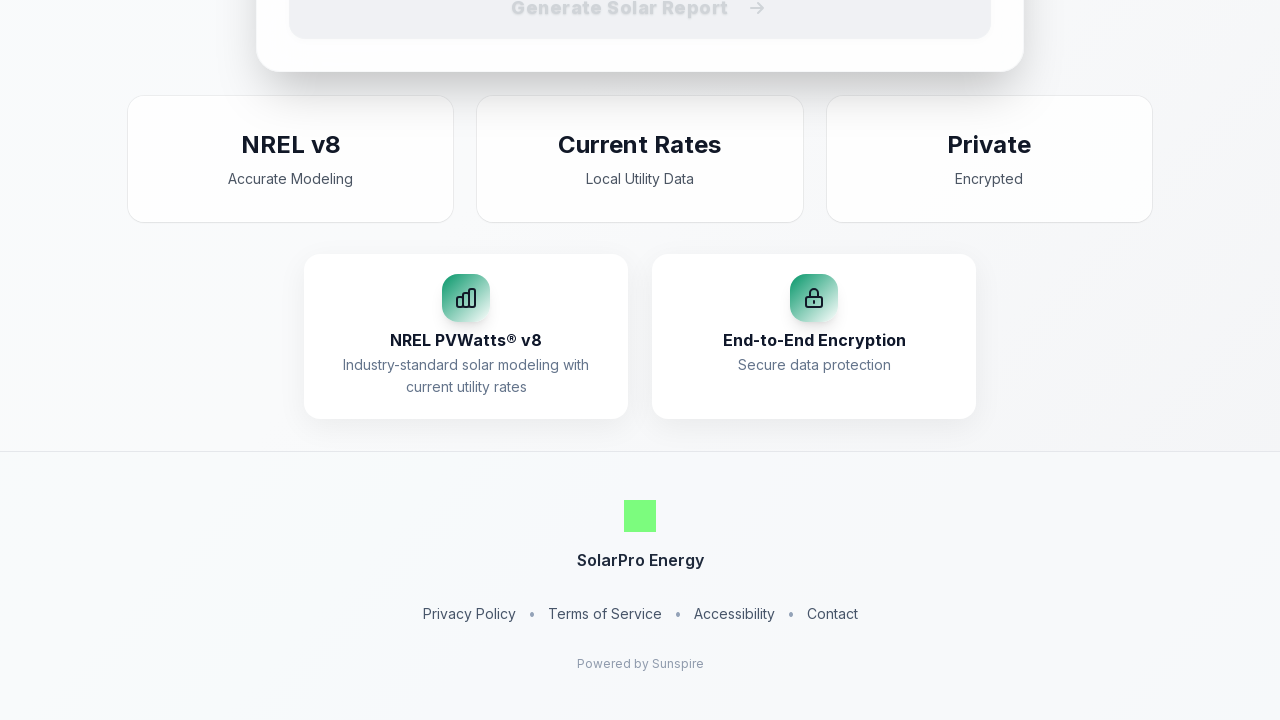

Verified 'Ready to get started' CTA is not present
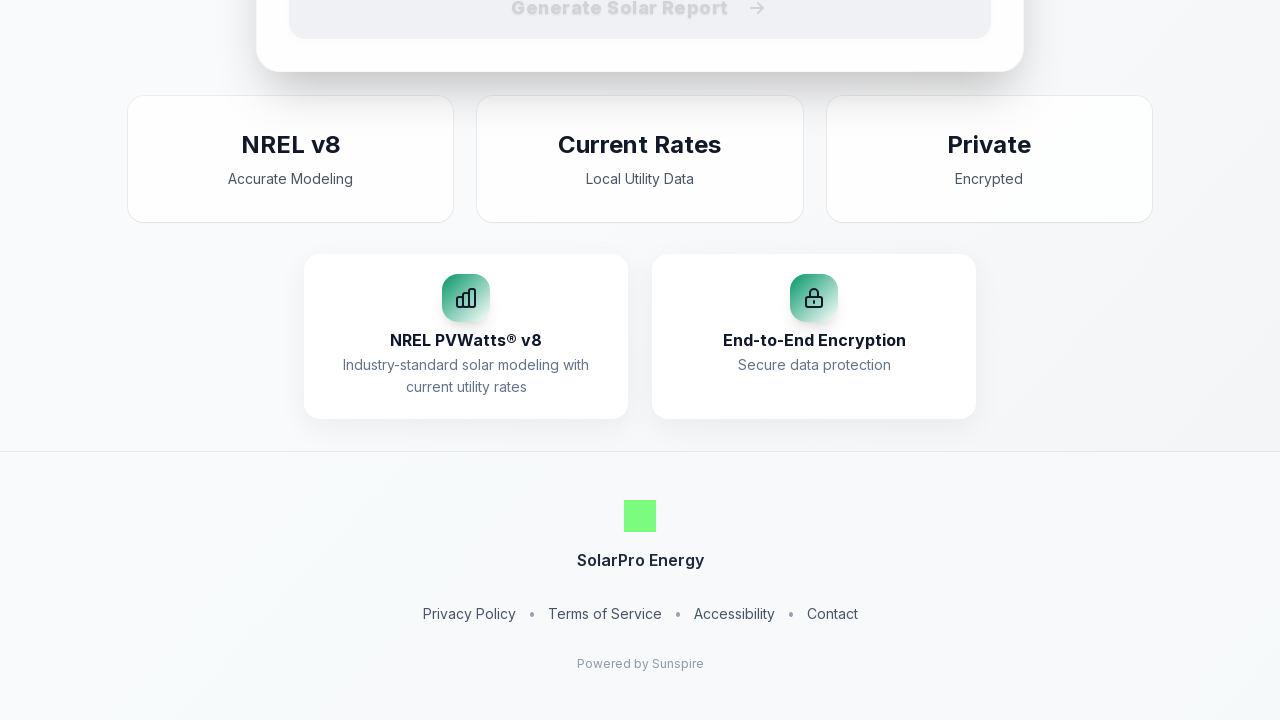

Verified 'Activate on Your Domain' demo CTA is not present
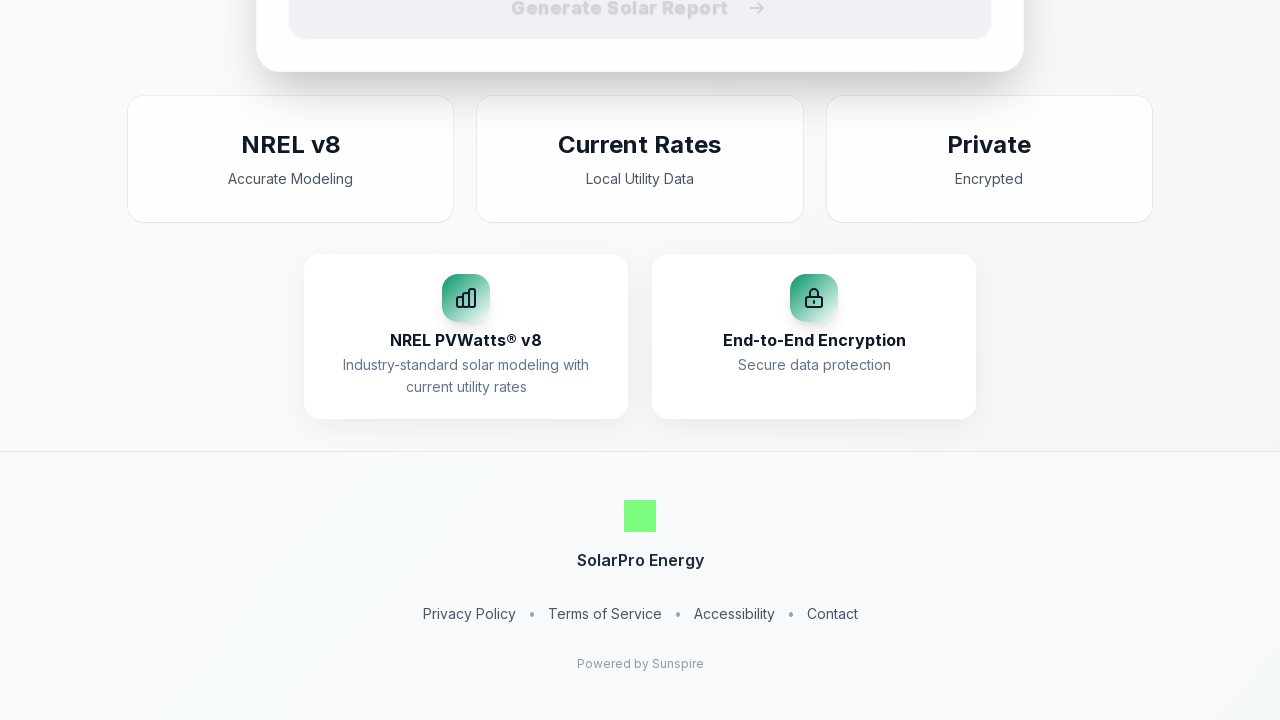

Verified 'Launch Tool' demo CTA is not present
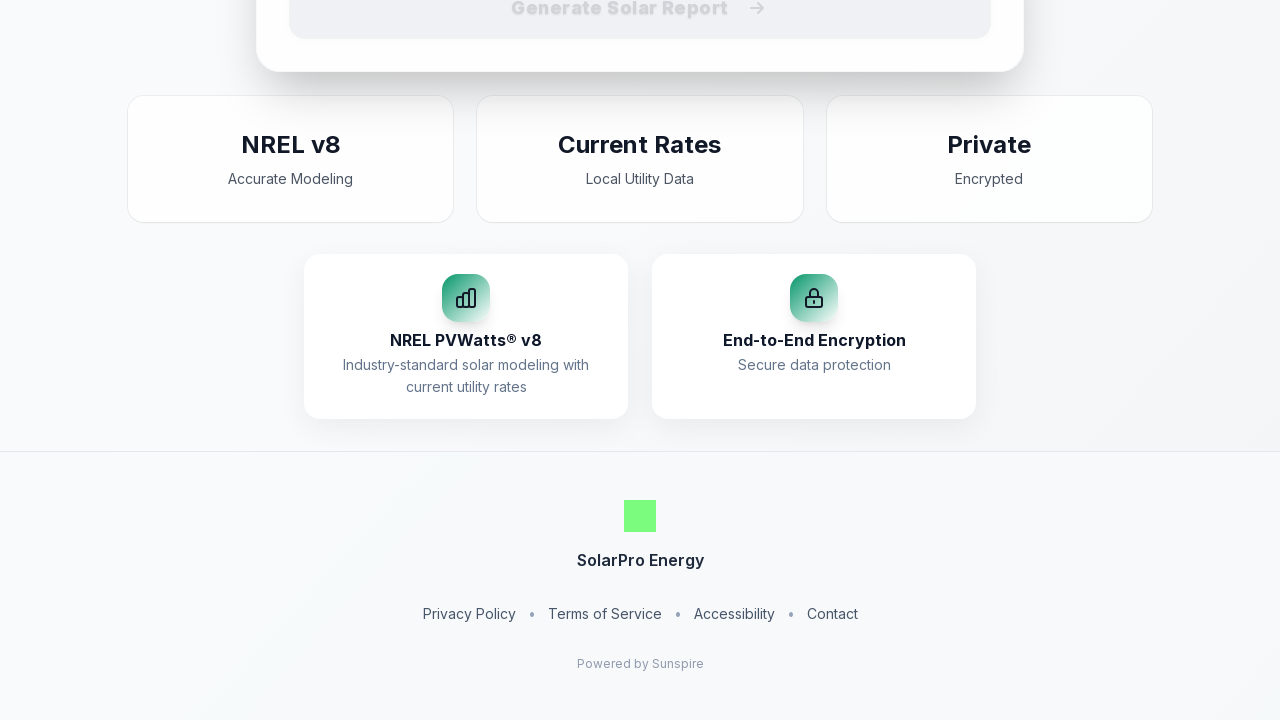

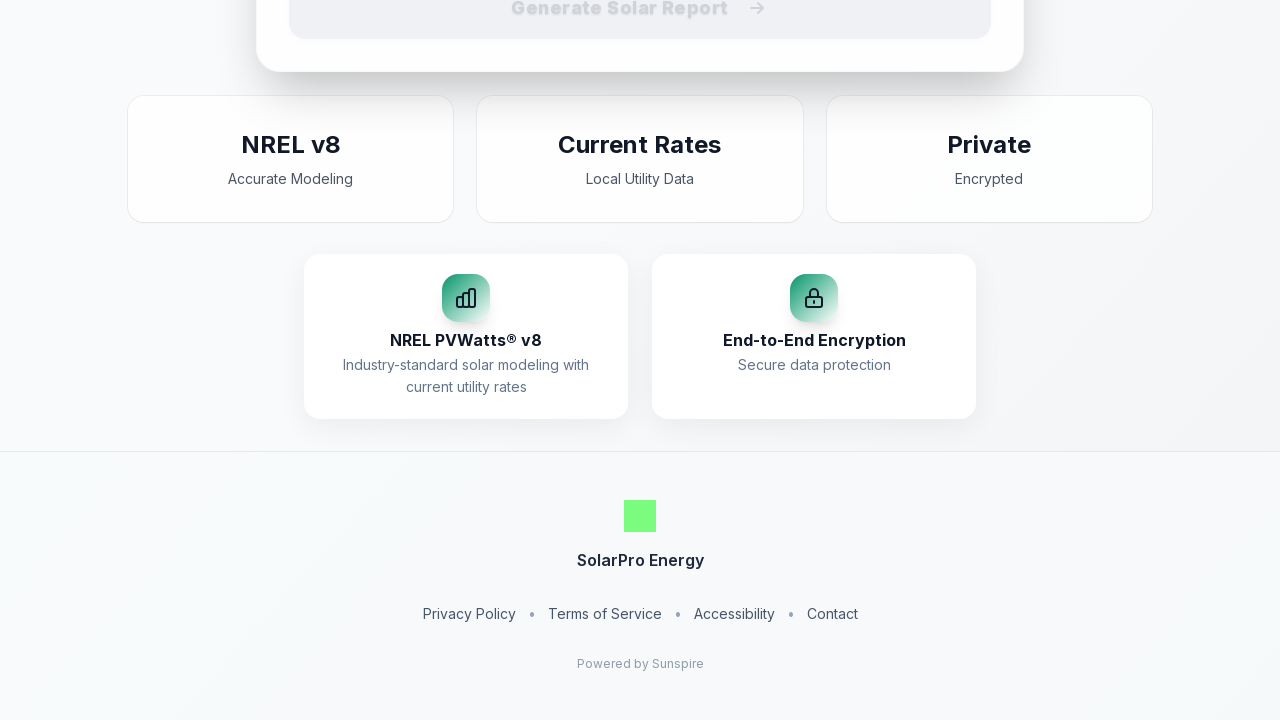